Tests renting a cat by entering ID 1 and verifying the success message and updated listing

Starting URL: https://cs1632.appspot.com/

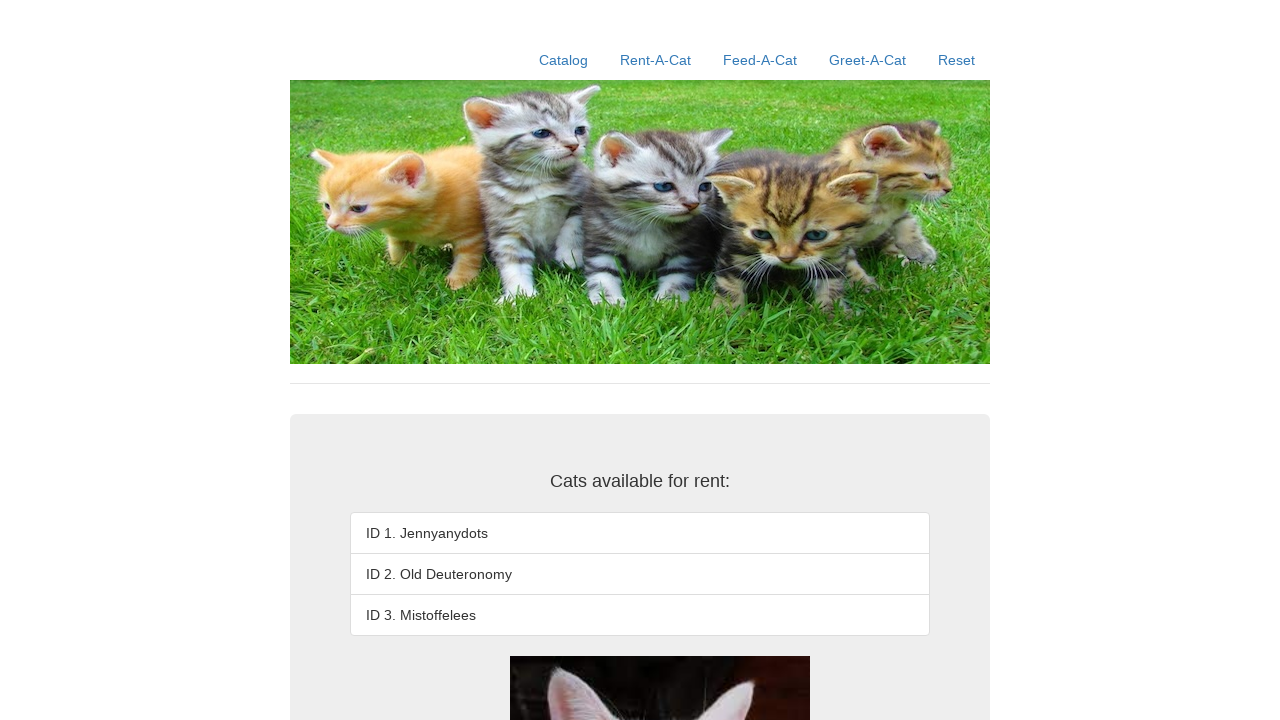

Set cookies to make all cats available
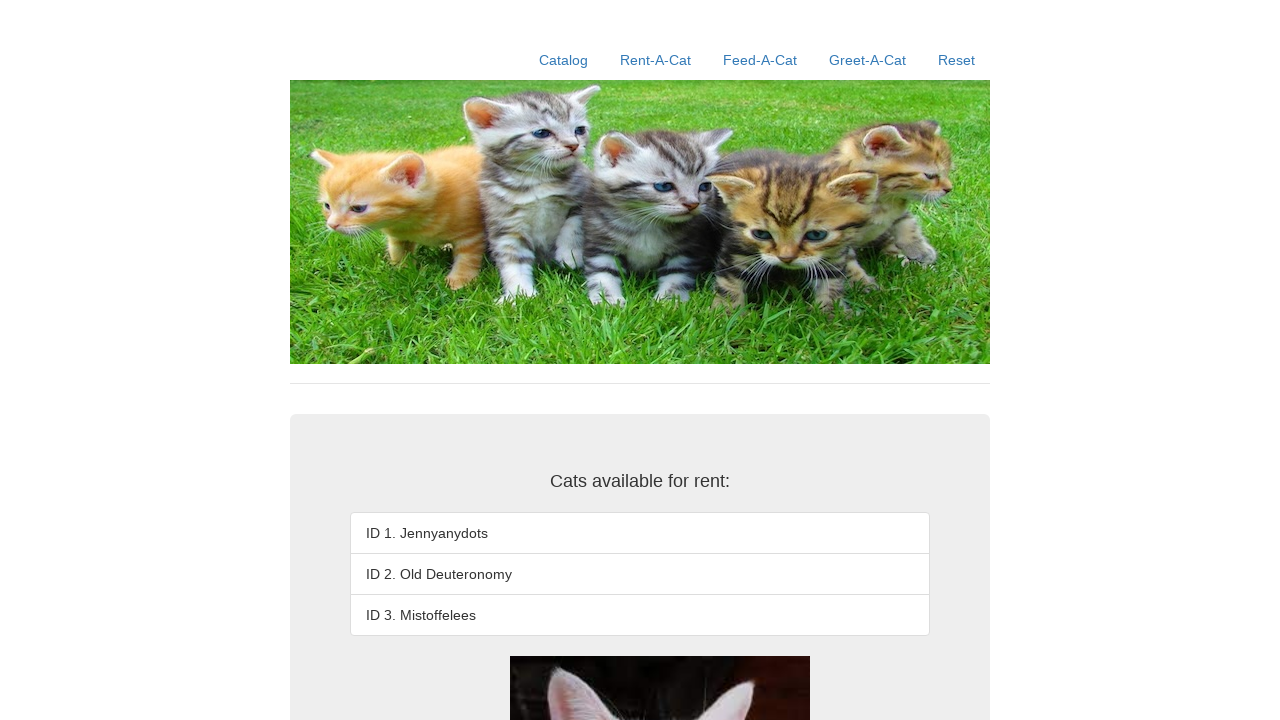

Clicked link to navigate to Rent-A-Cat page at (656, 60) on xpath=//a[contains(@href, '/rent-a-cat')]
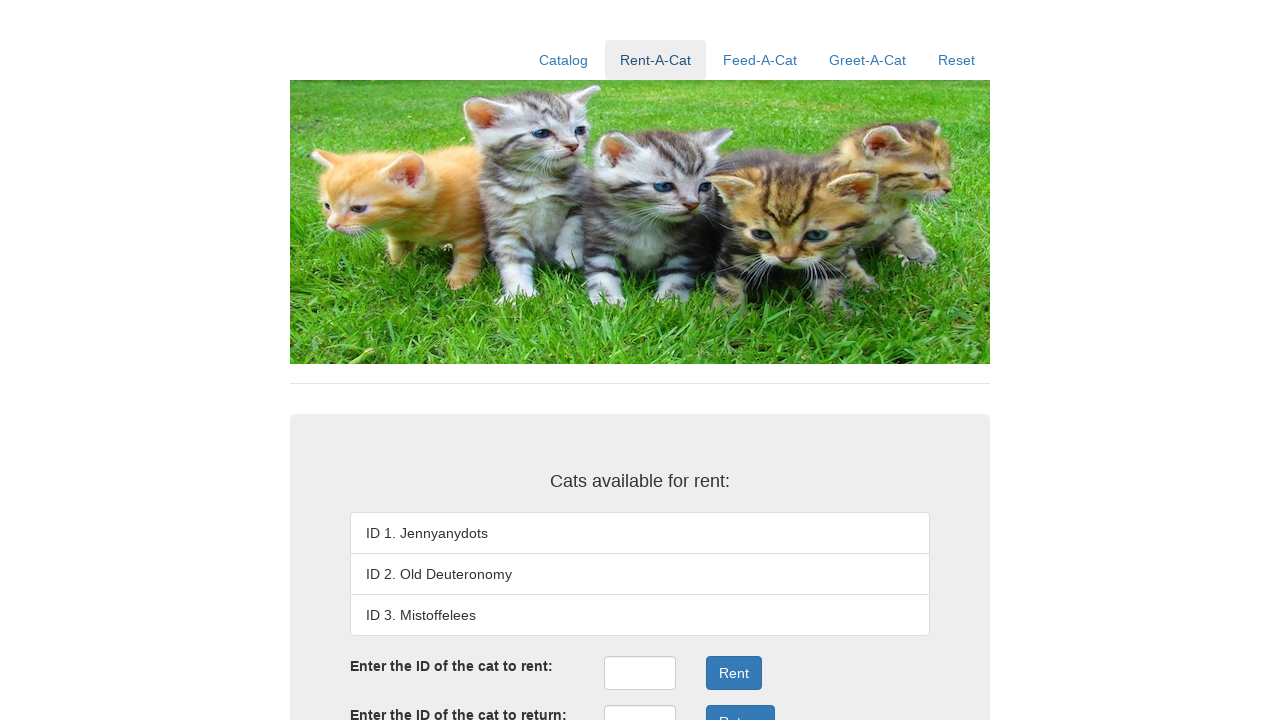

Clicked on rent ID input field at (640, 673) on xpath=//input[@id='rentID']
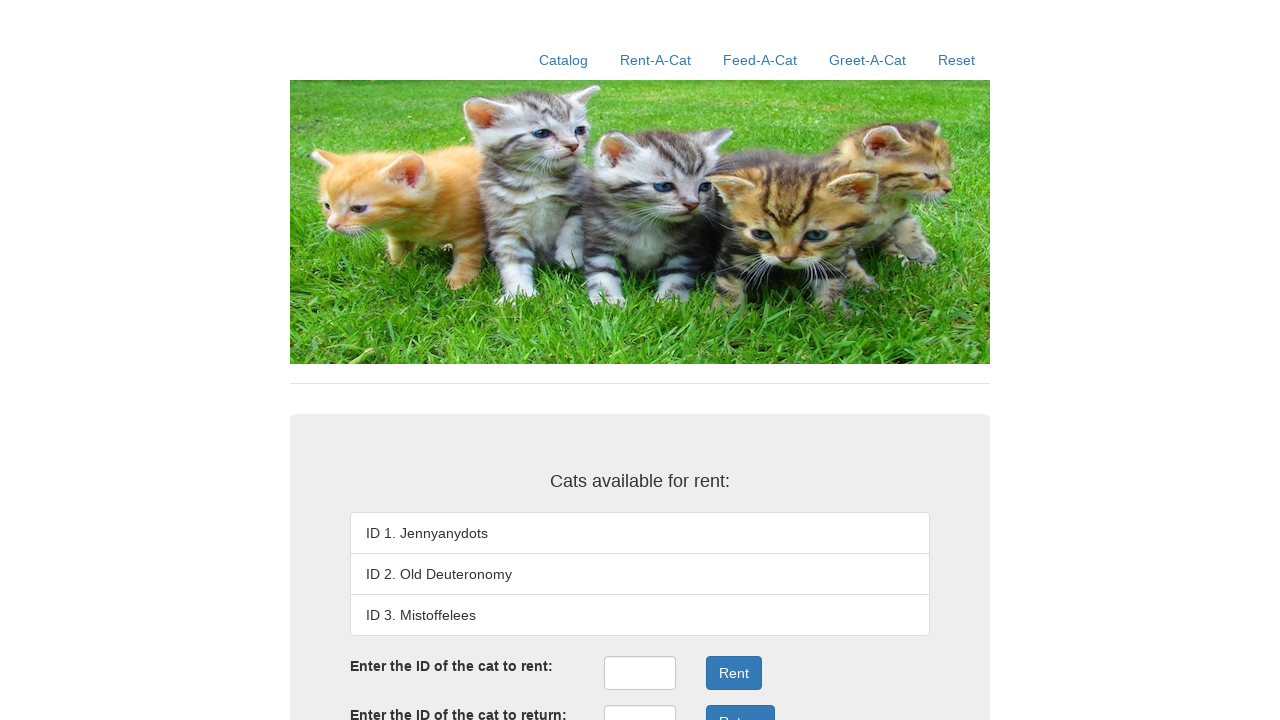

Entered cat ID '1' in the rent ID field on xpath=//input[@id='rentID']
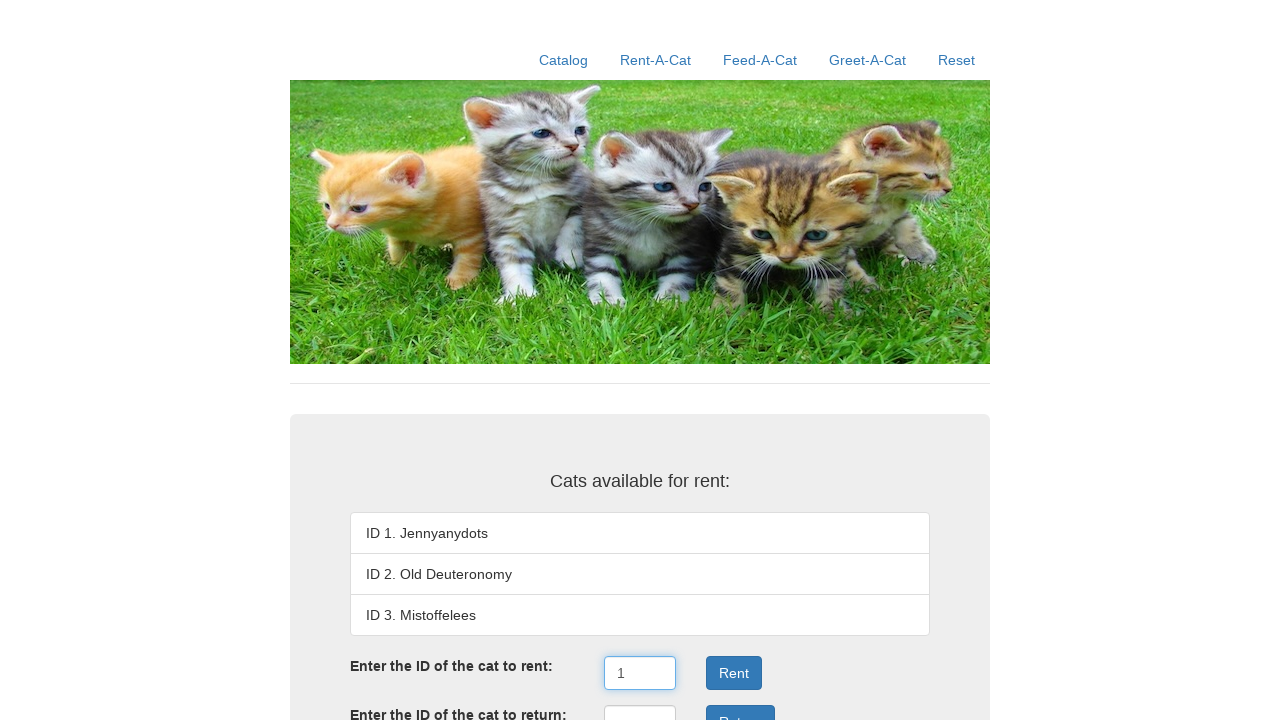

Clicked the rent button to submit rental request at (734, 673) on xpath=//button
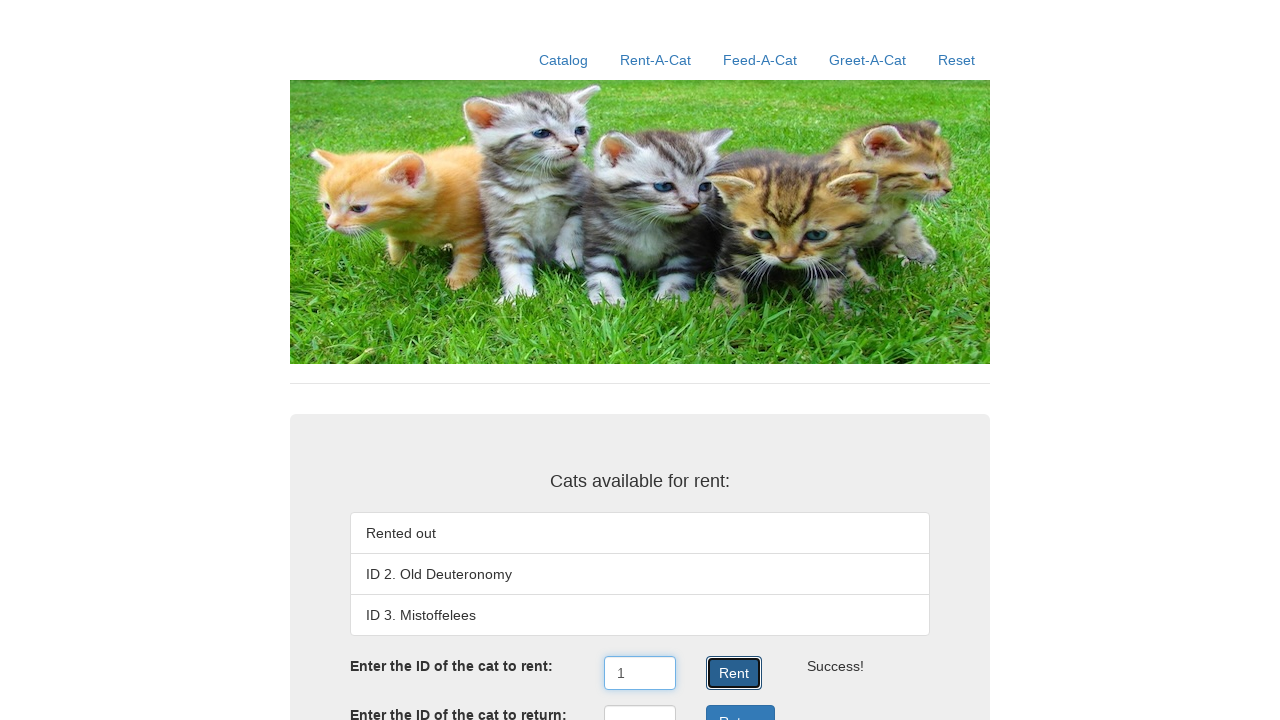

Verified success message appeared in rentResult div
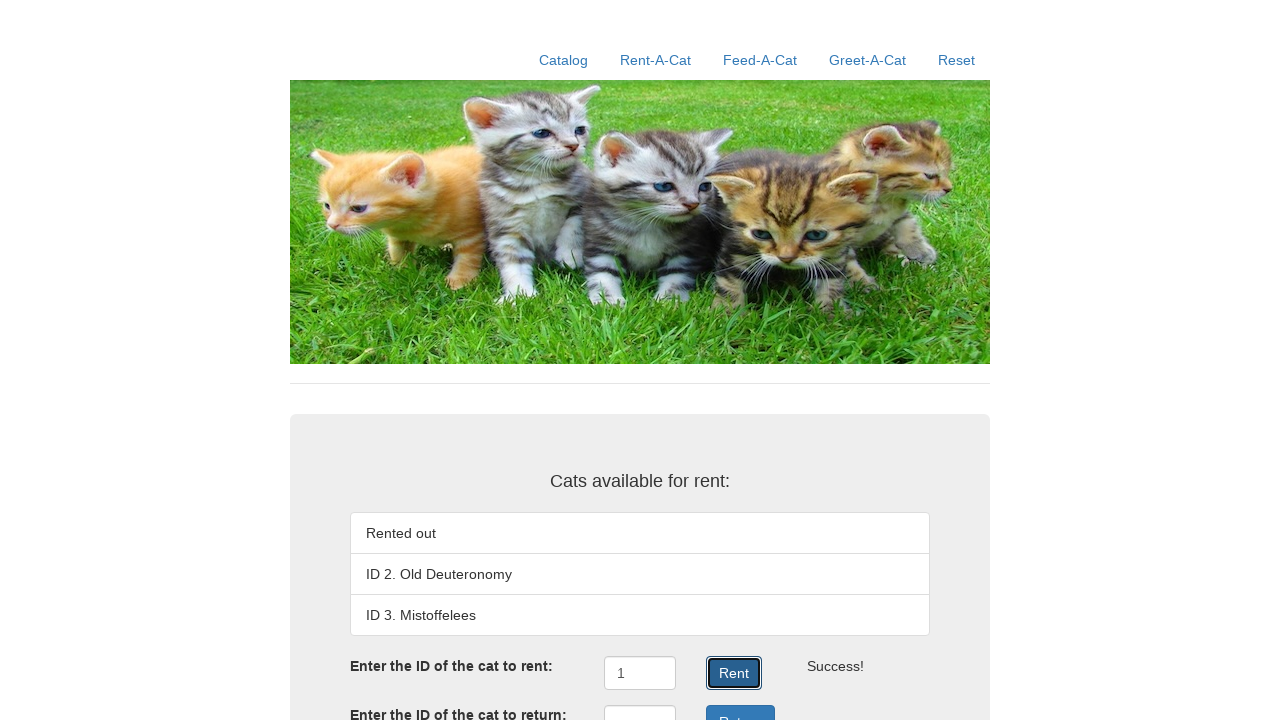

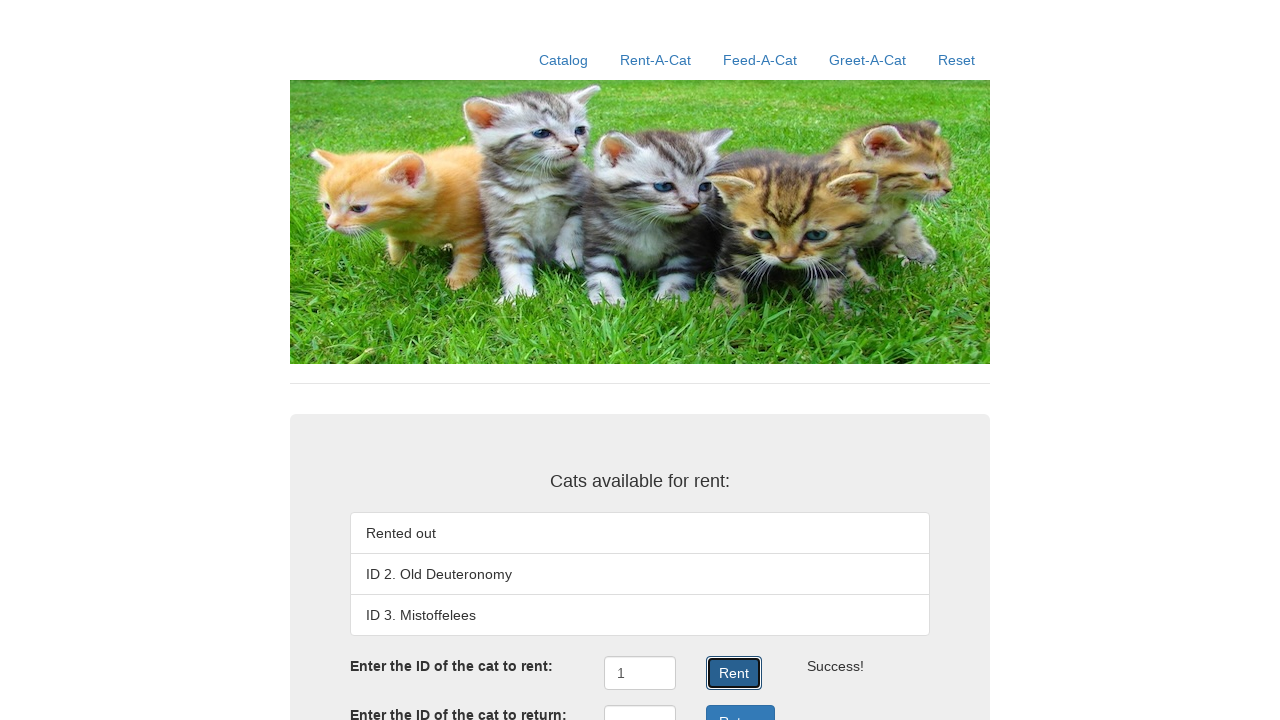